Tests JavaScript Confirm alert functionality by clicking the confirm button, accepting the alert, and verifying the result message

Starting URL: http://the-internet.herokuapp.com/

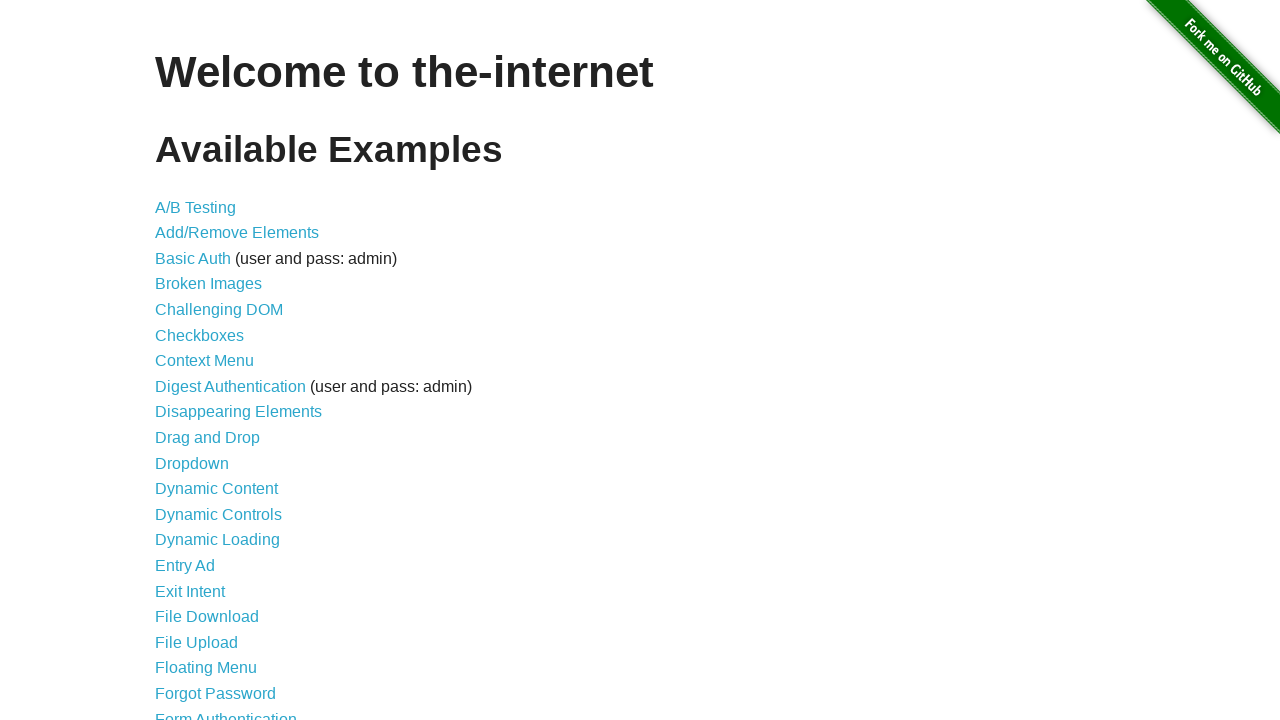

Clicked on JavaScript Alerts link at (214, 361) on text=JavaScript Alerts
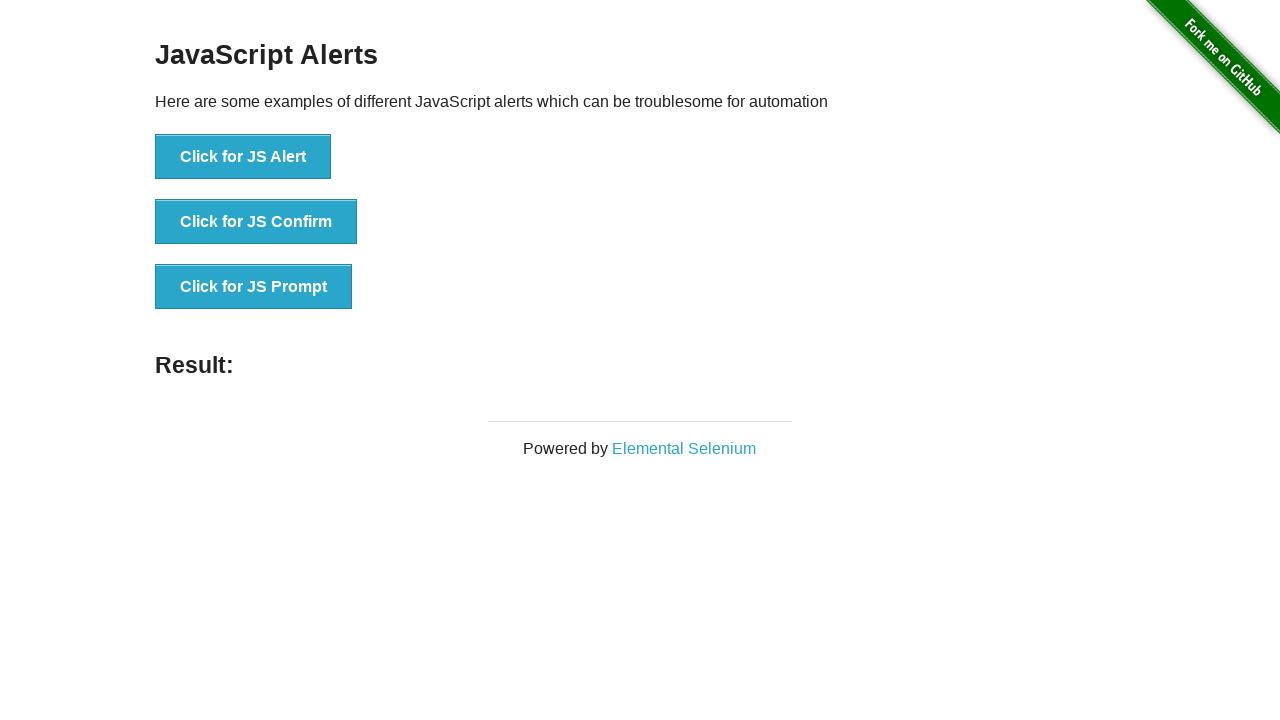

Clicked on the JS Confirm button at (256, 222) on xpath=(//li//button)[2]
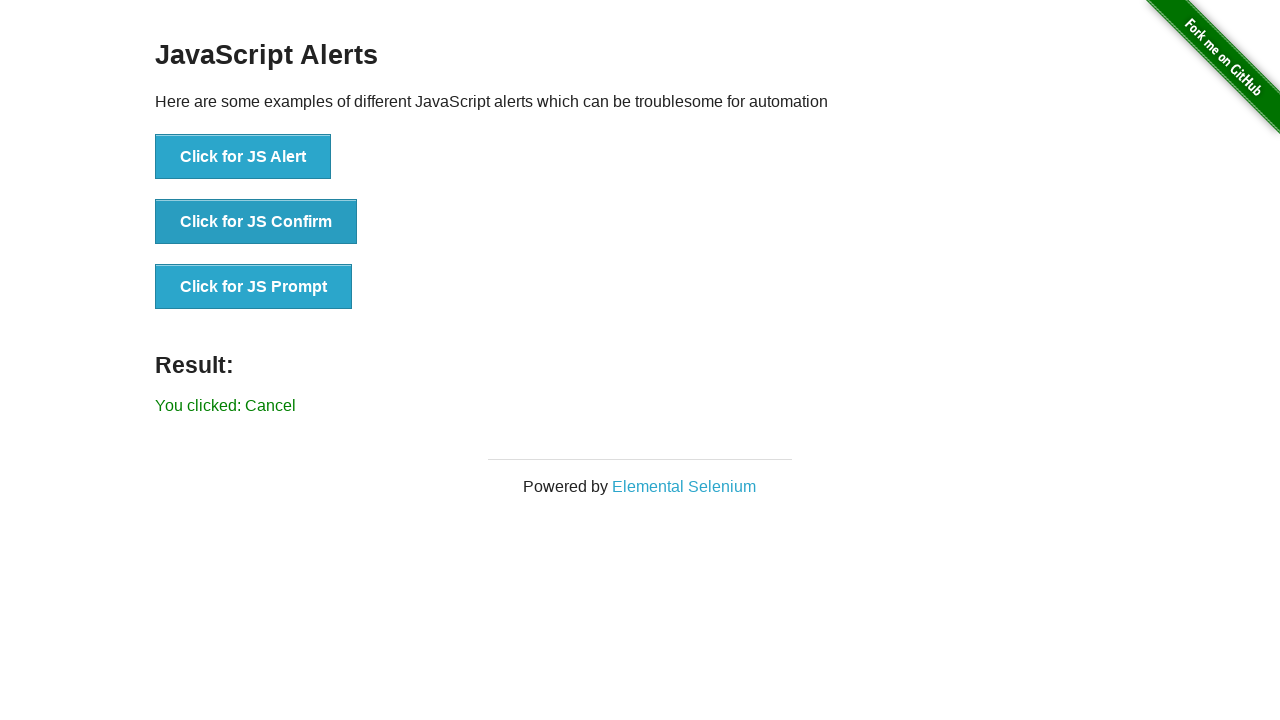

Set up dialog handler to accept confirm alert
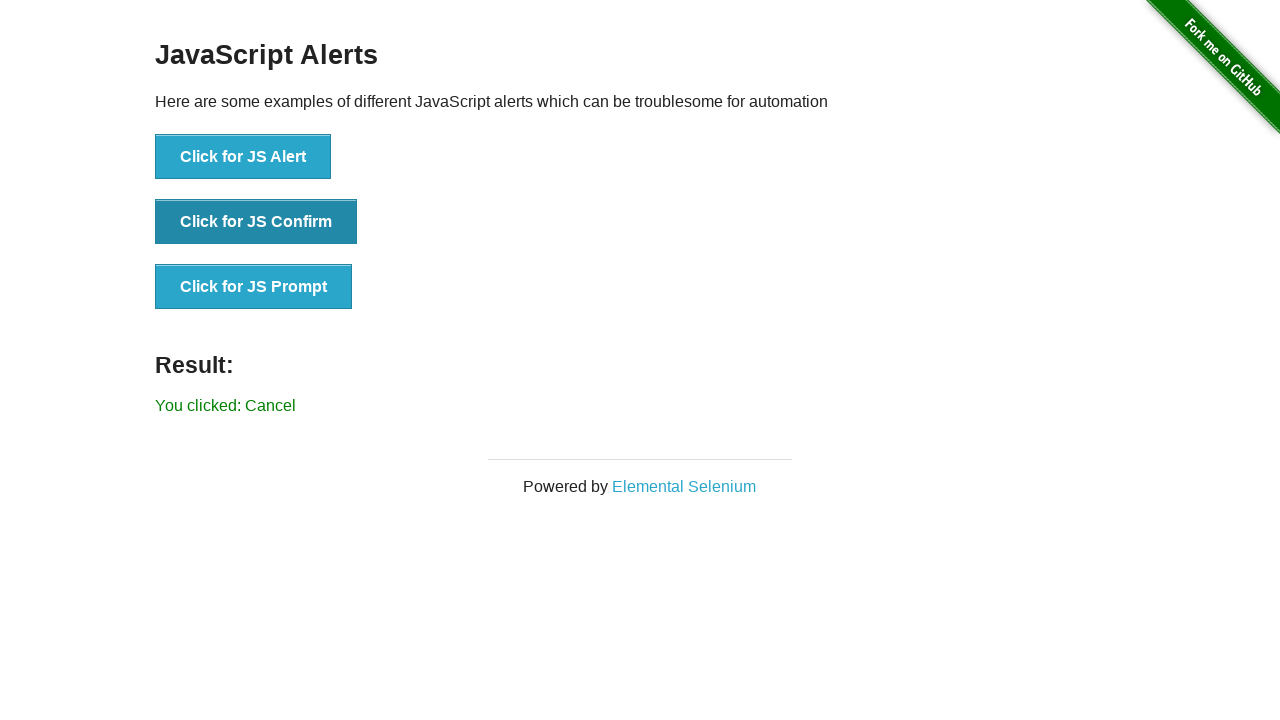

Clicked JS Confirm button to trigger dialog at (256, 222) on xpath=(//li//button)[2]
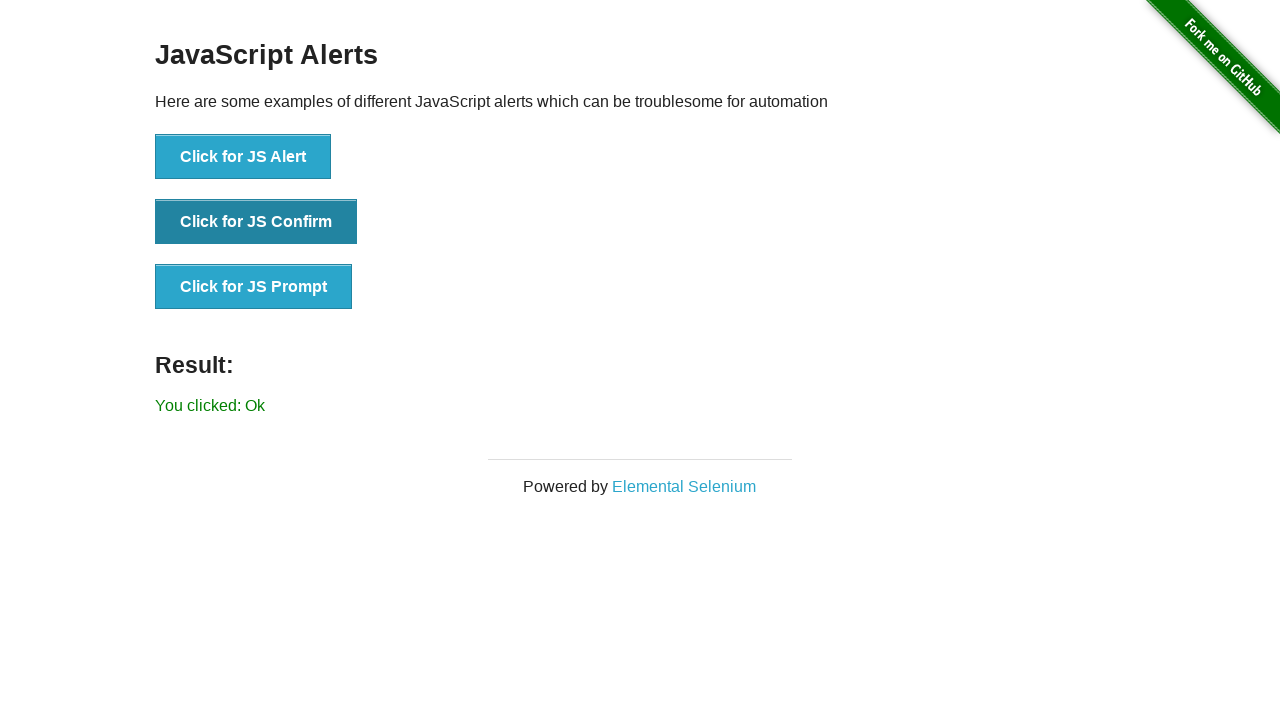

Verified result message shows 'You clicked: Ok'
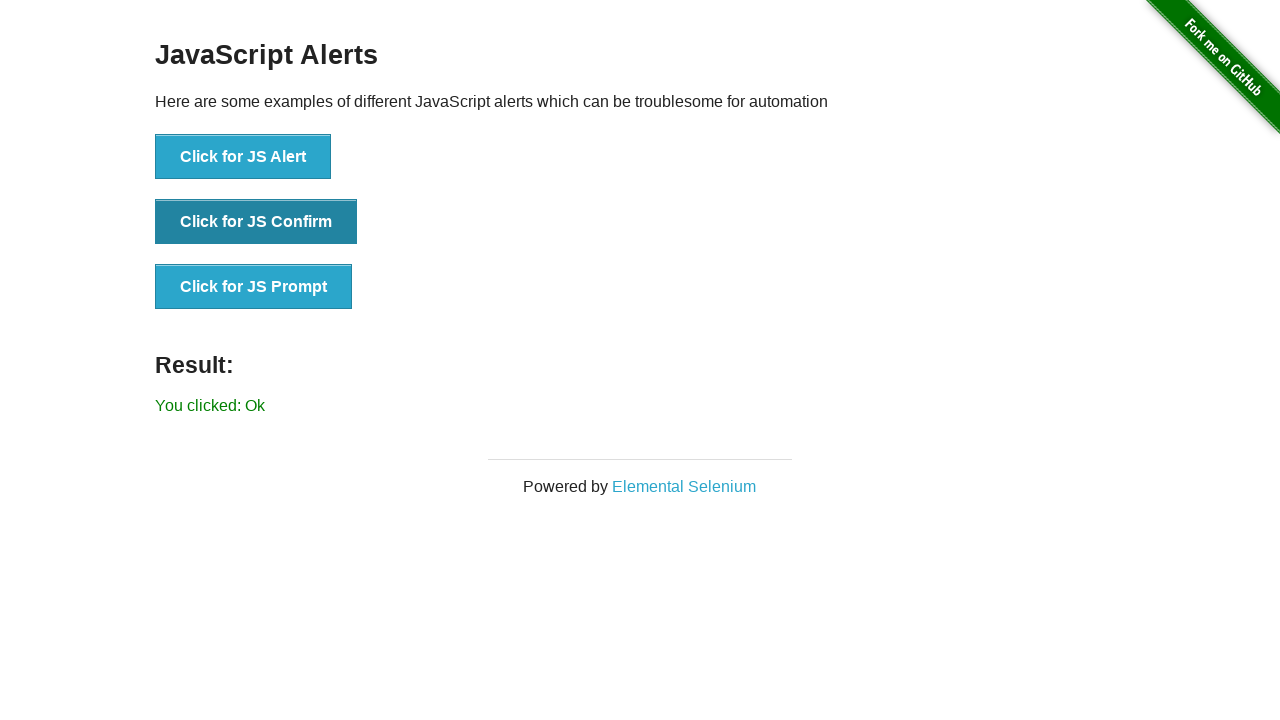

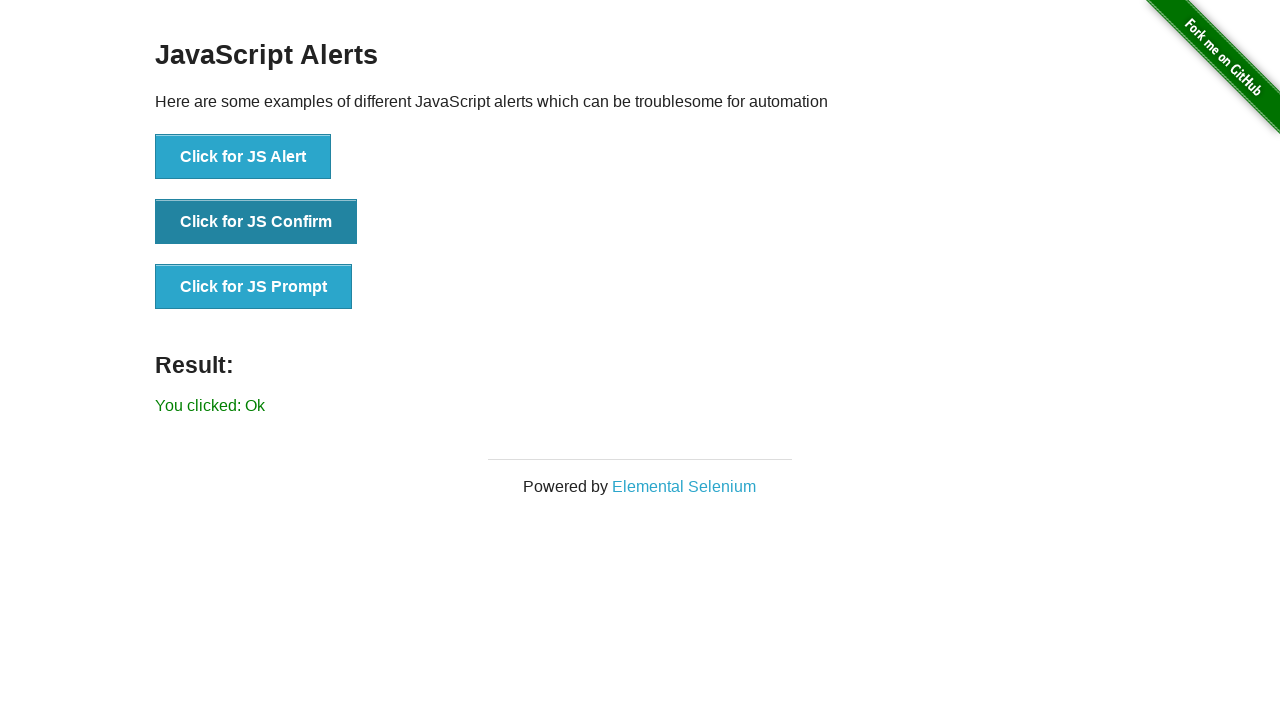